Tests various text input field interactions including typing, clearing, retrieving values, and keyboard navigation

Starting URL: https://www.leafground.com/input.xhtml

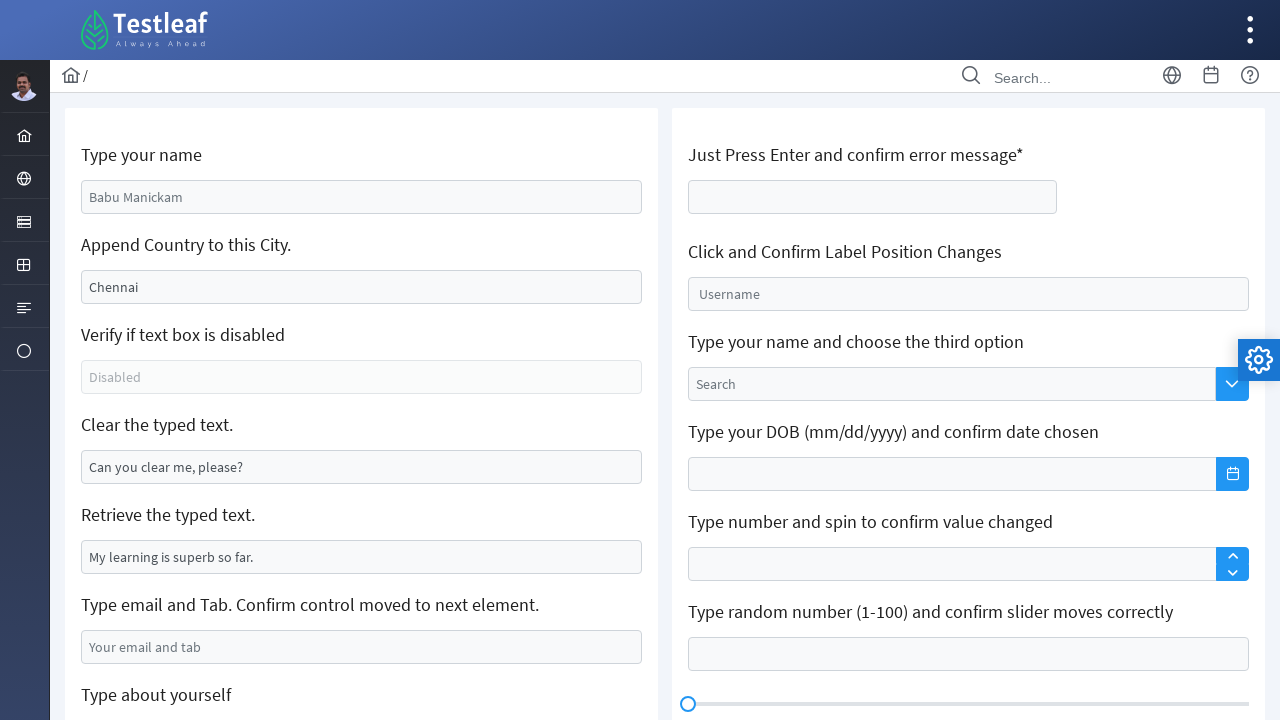

Typed 'sewmini' in the name field on #j_idt88\:name
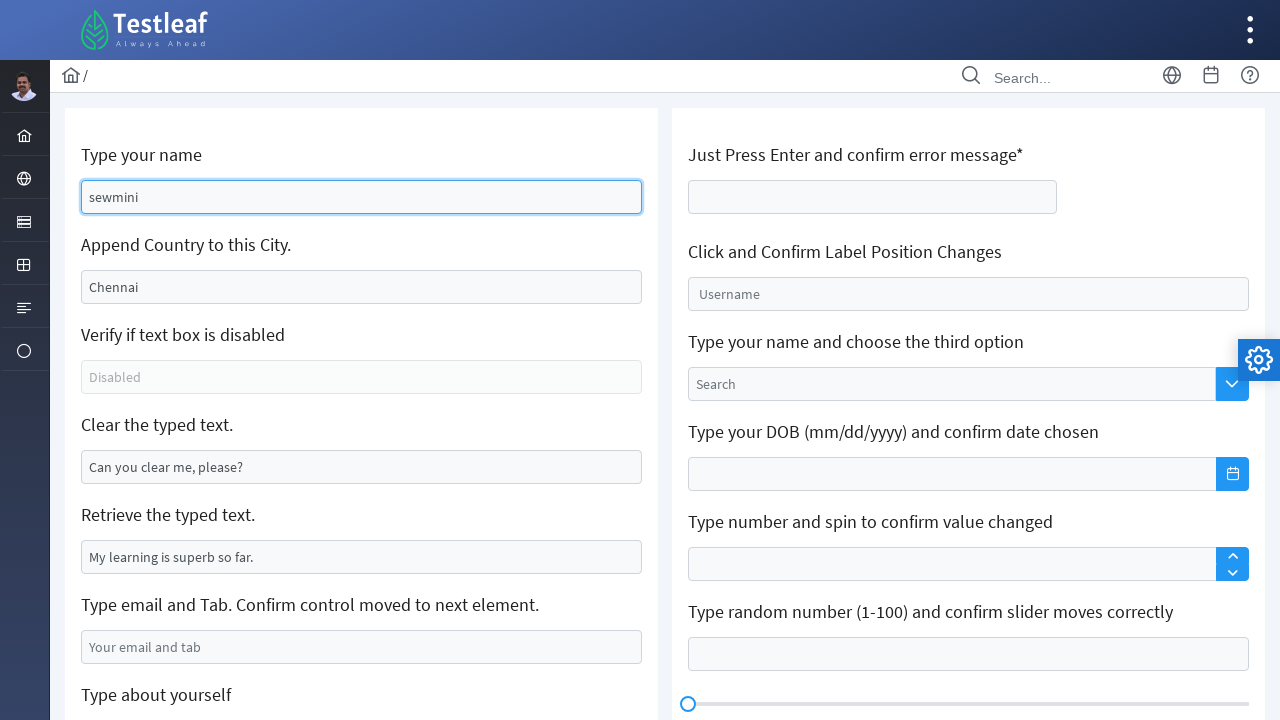

Checked if text box is enabled
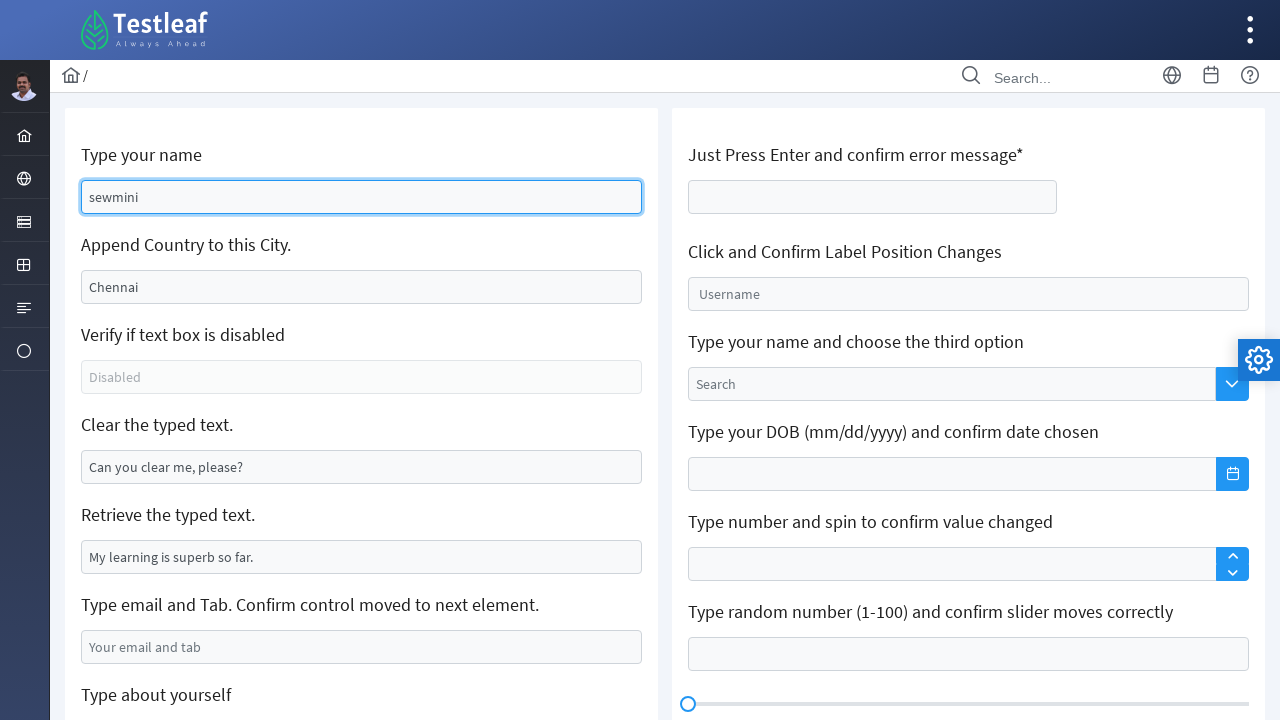

Cleared text from input field on //input[@id='j_idt88:j_idt95']
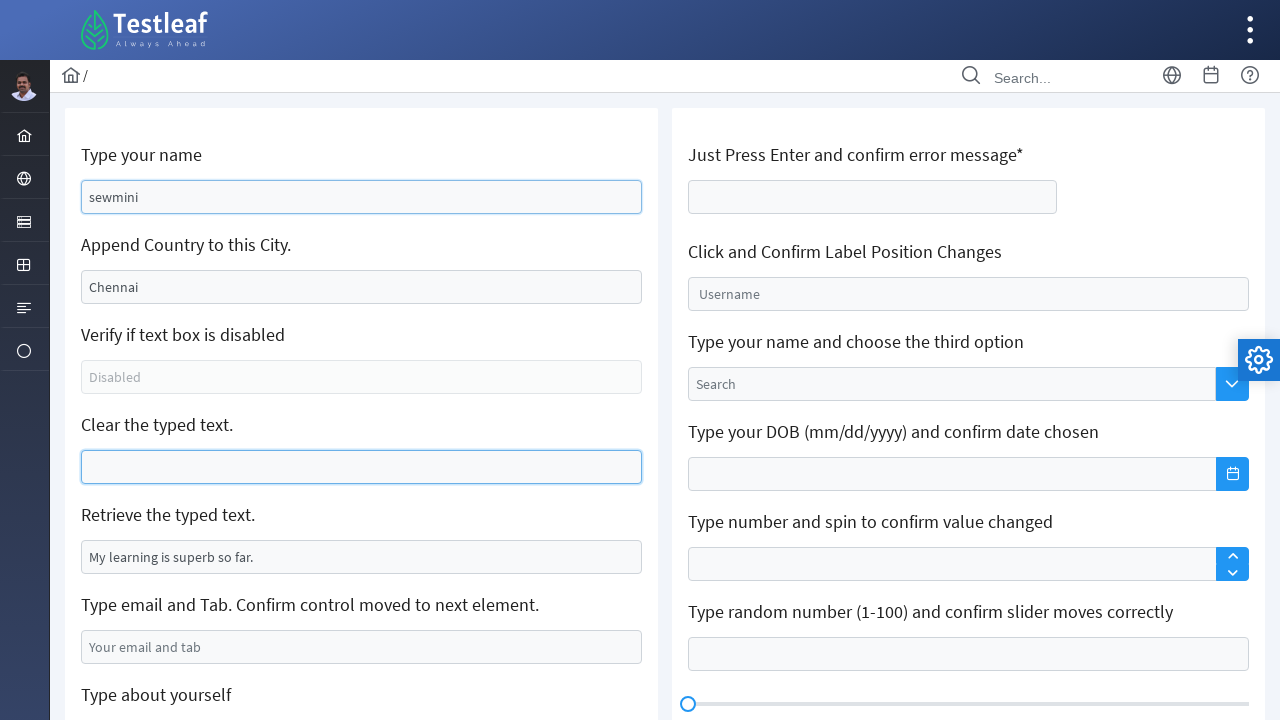

Retrieved value attribute from text field
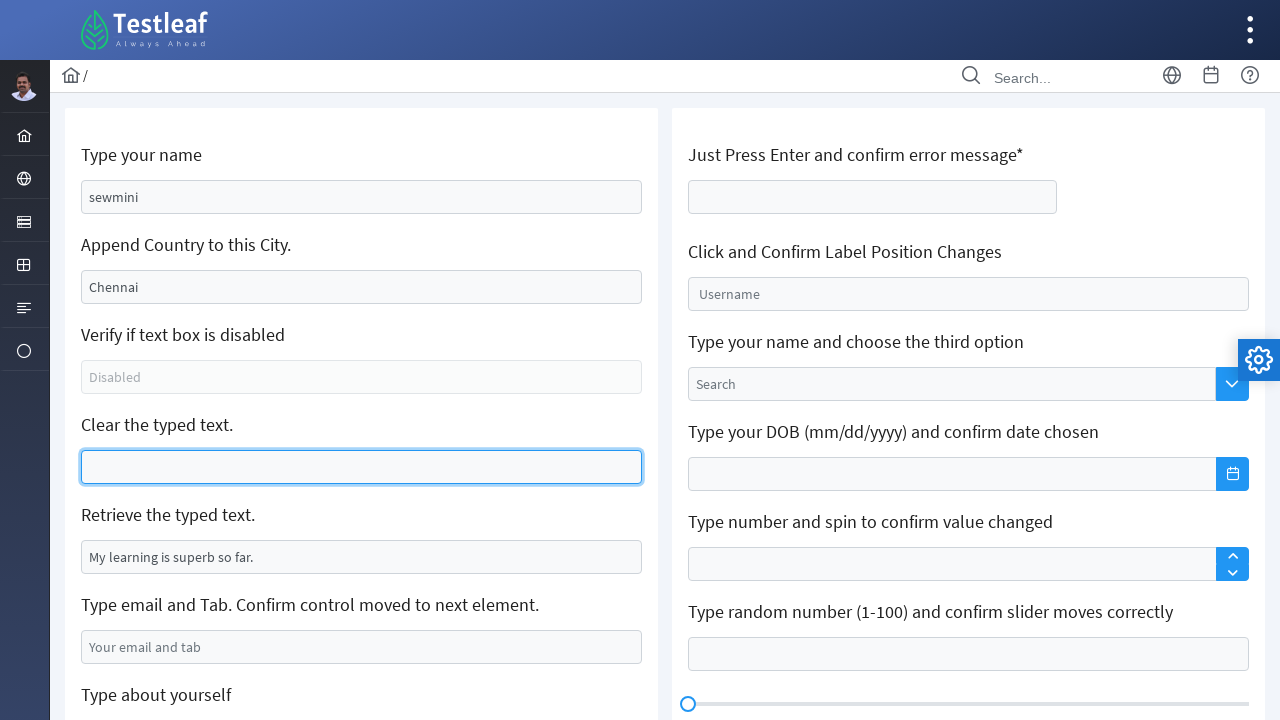

Typed 'sample@gmail.com' in email field on #j_idt88\:j_idt99
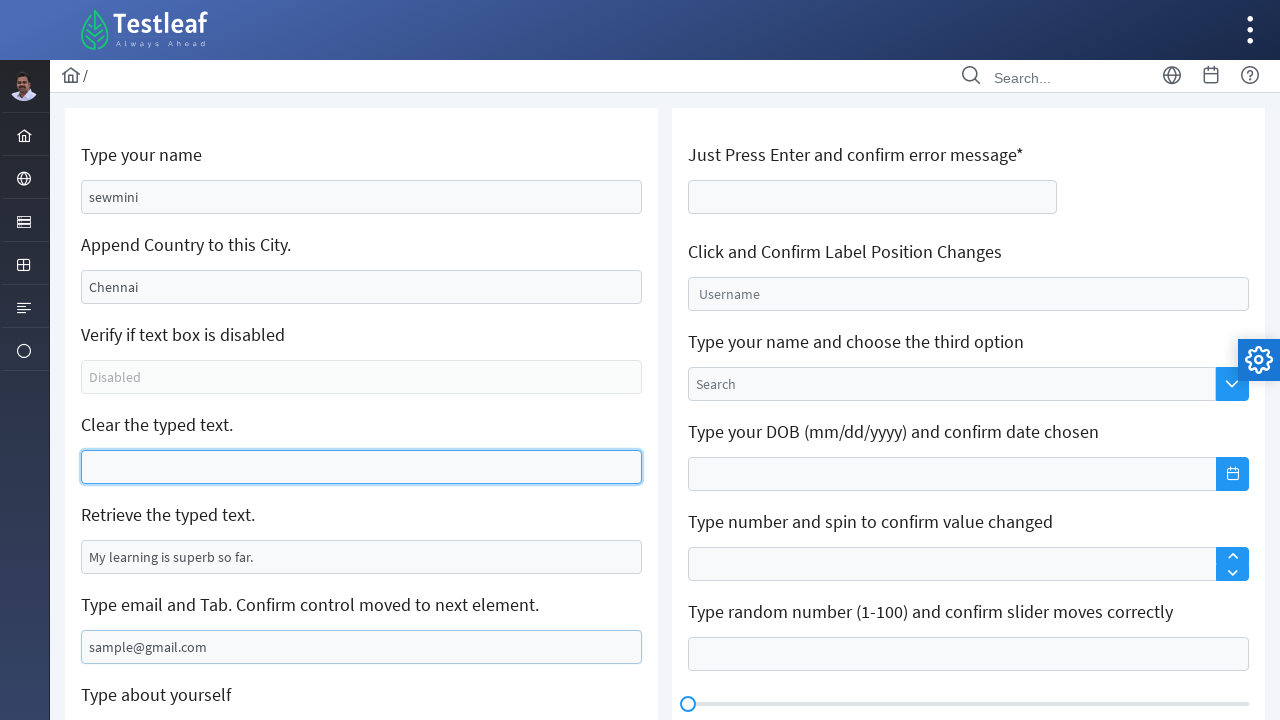

Pressed Tab key to navigate to next element on #j_idt88\:j_idt99
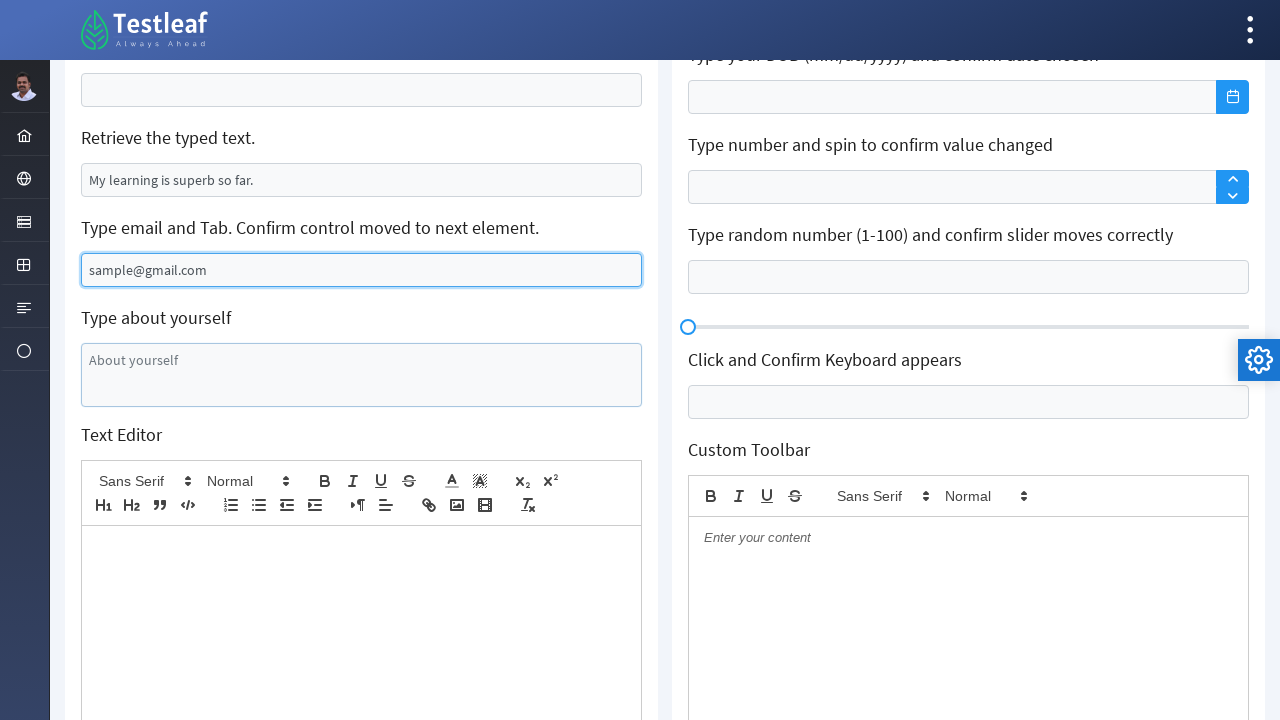

Typed 'control moved to next element' in email field on #j_idt88\:j_idt99
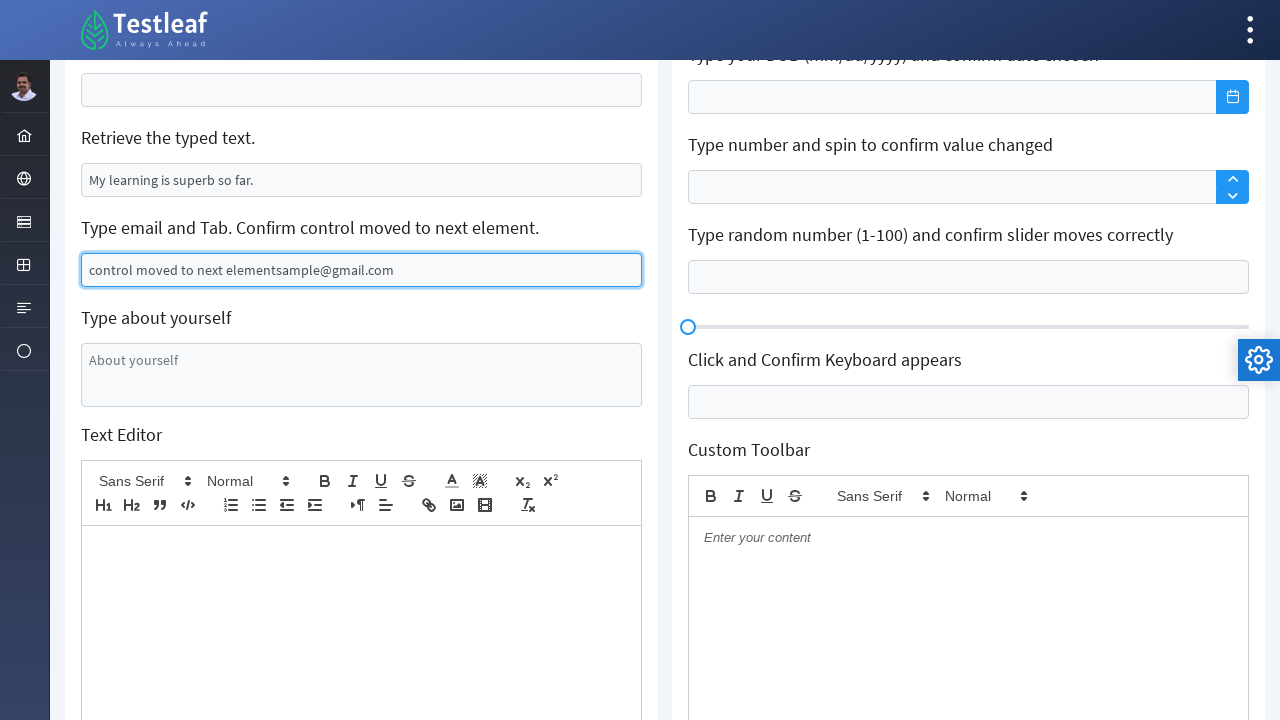

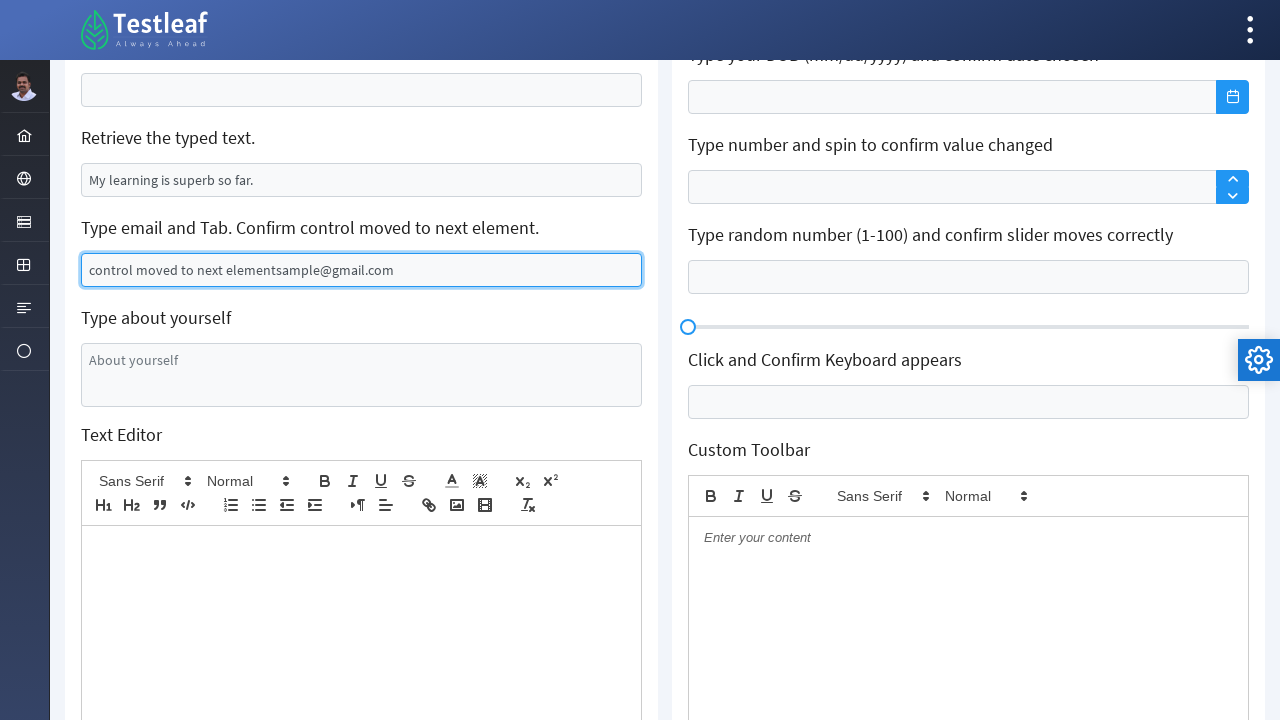